Tests React Semantic UI dropdown by clicking and selecting 'Justen Kitsune' from the options

Starting URL: https://react.semantic-ui.com/maximize/dropdown-example-selection/

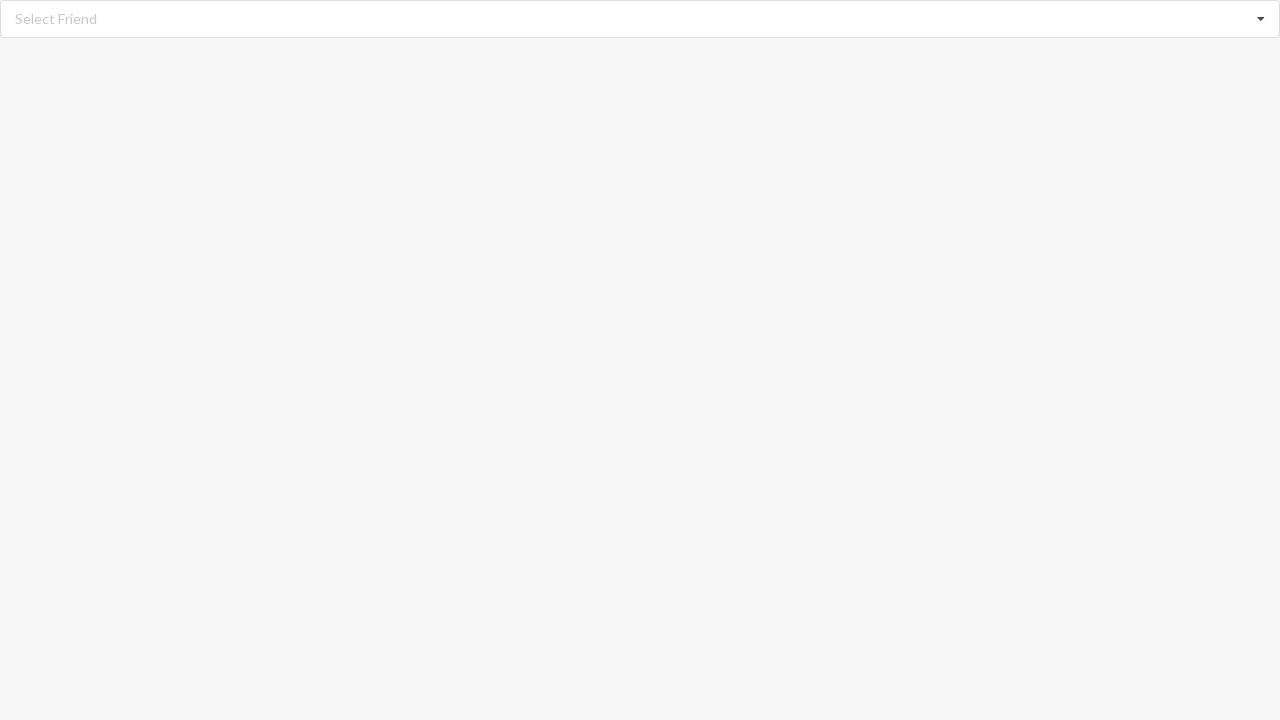

Clicked on the dropdown to open options at (640, 19) on xpath=//div[@role='listbox']
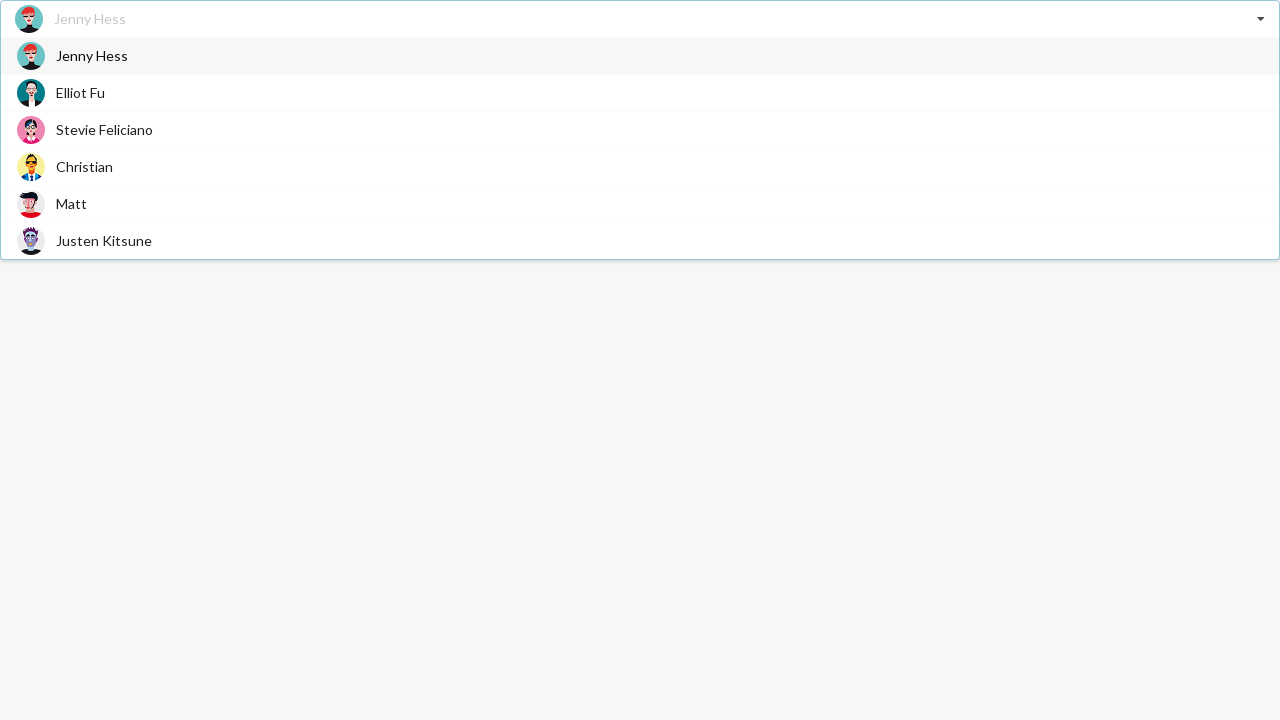

Dropdown options loaded
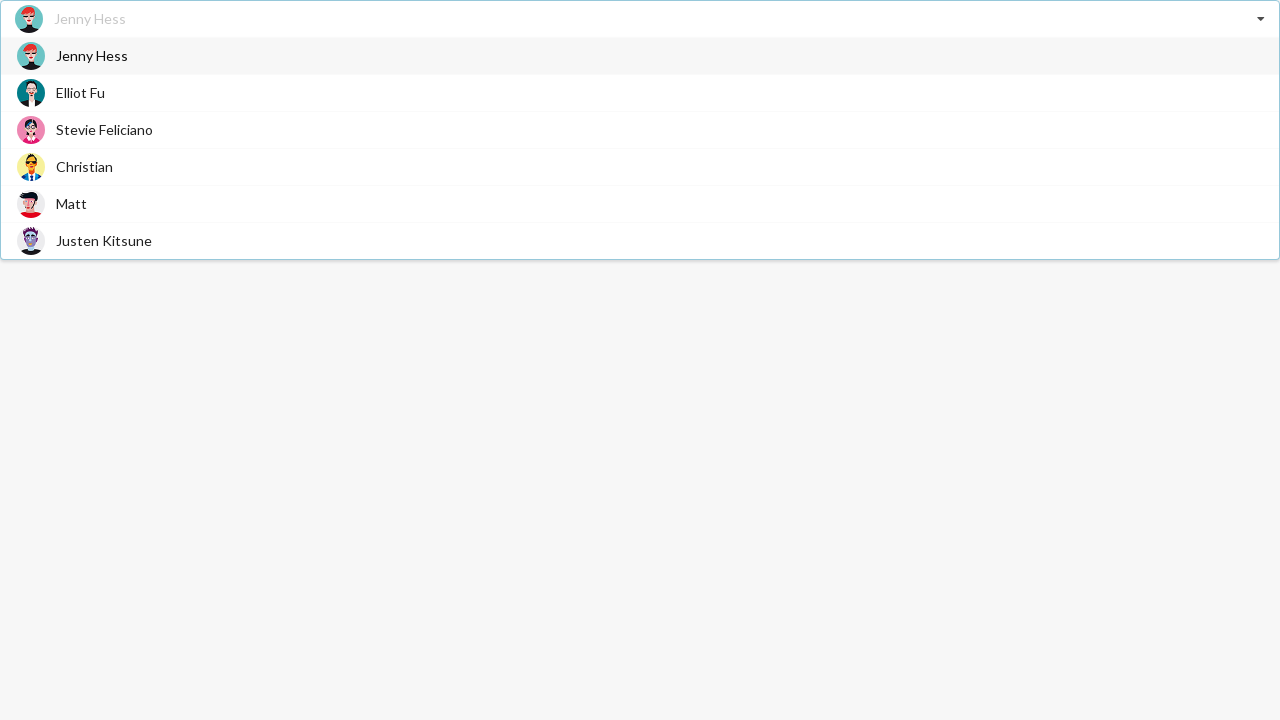

Scrolled 'Justen Kitsune' option into view
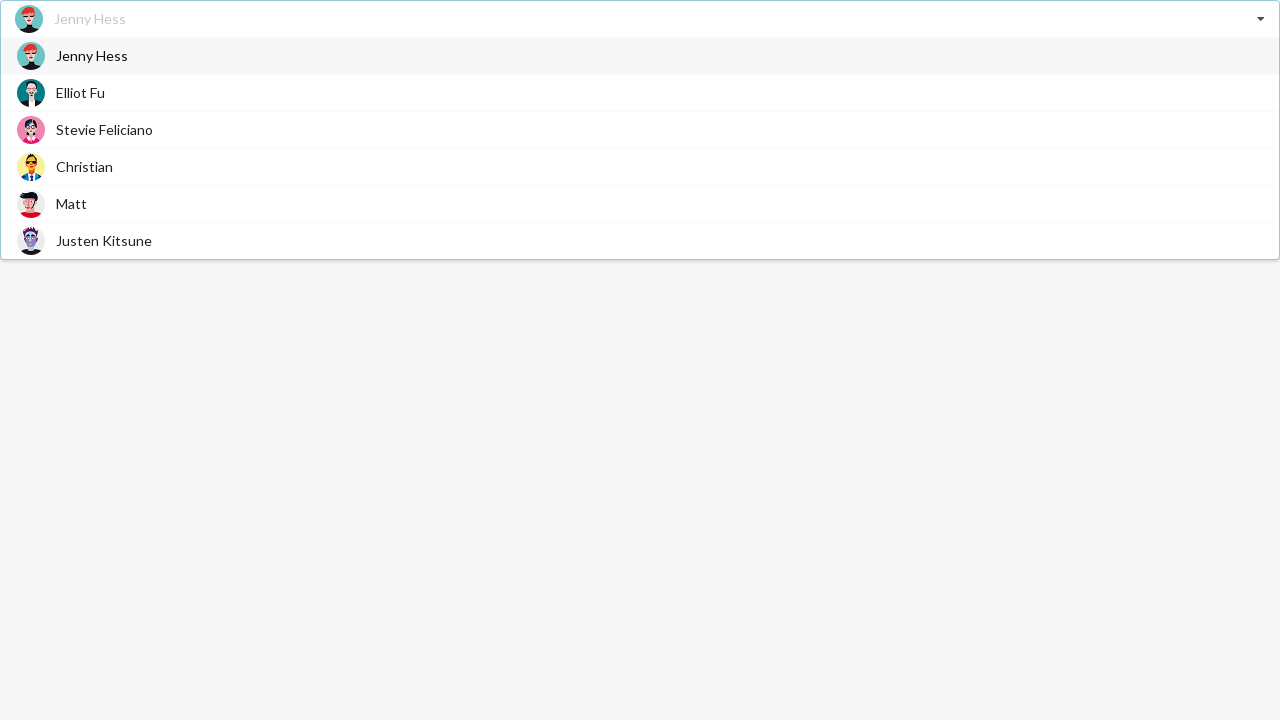

Selected 'Justen Kitsune' from dropdown options at (104, 240) on xpath=//div[@role='option']/span >> nth=5
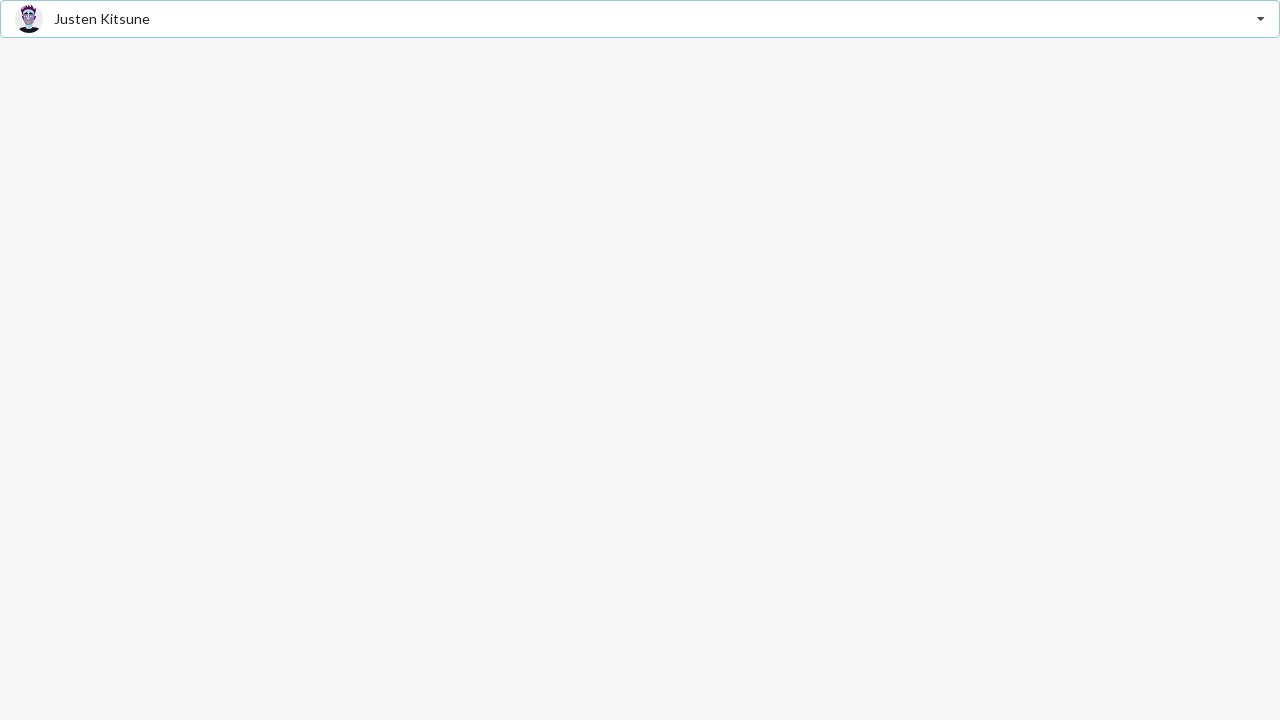

Verified that 'Justen Kitsune' is displayed as selected
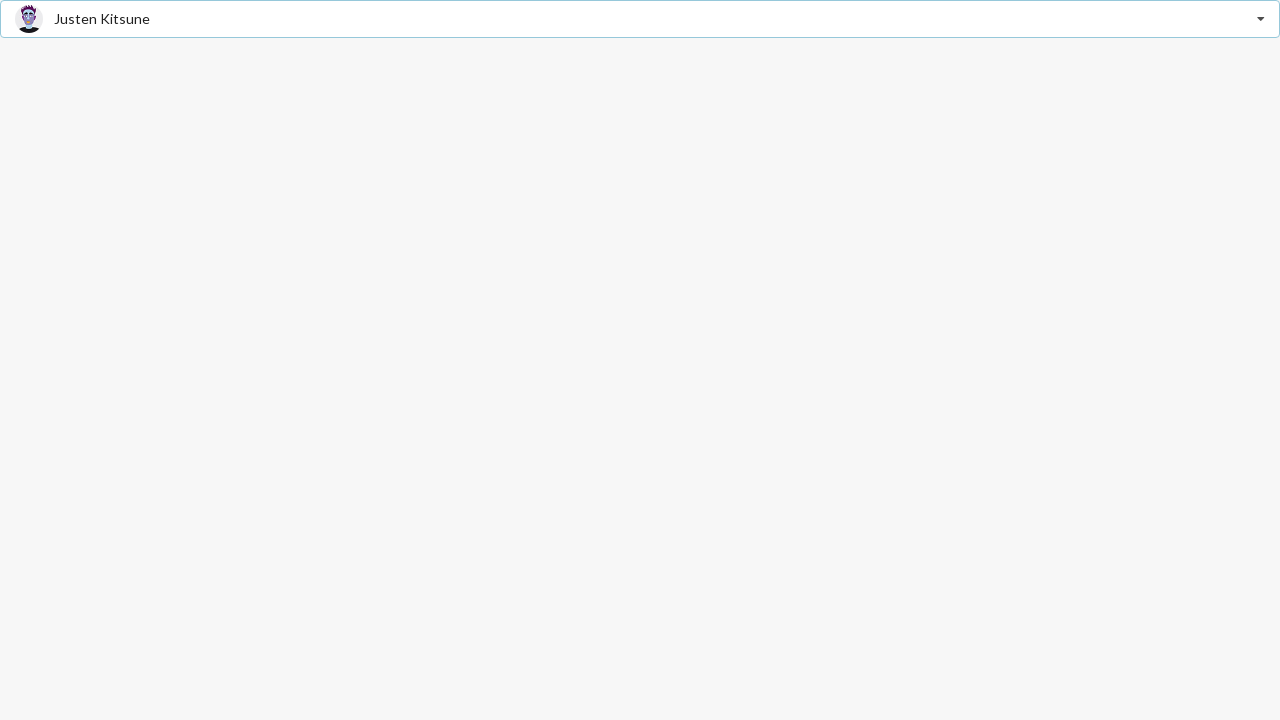

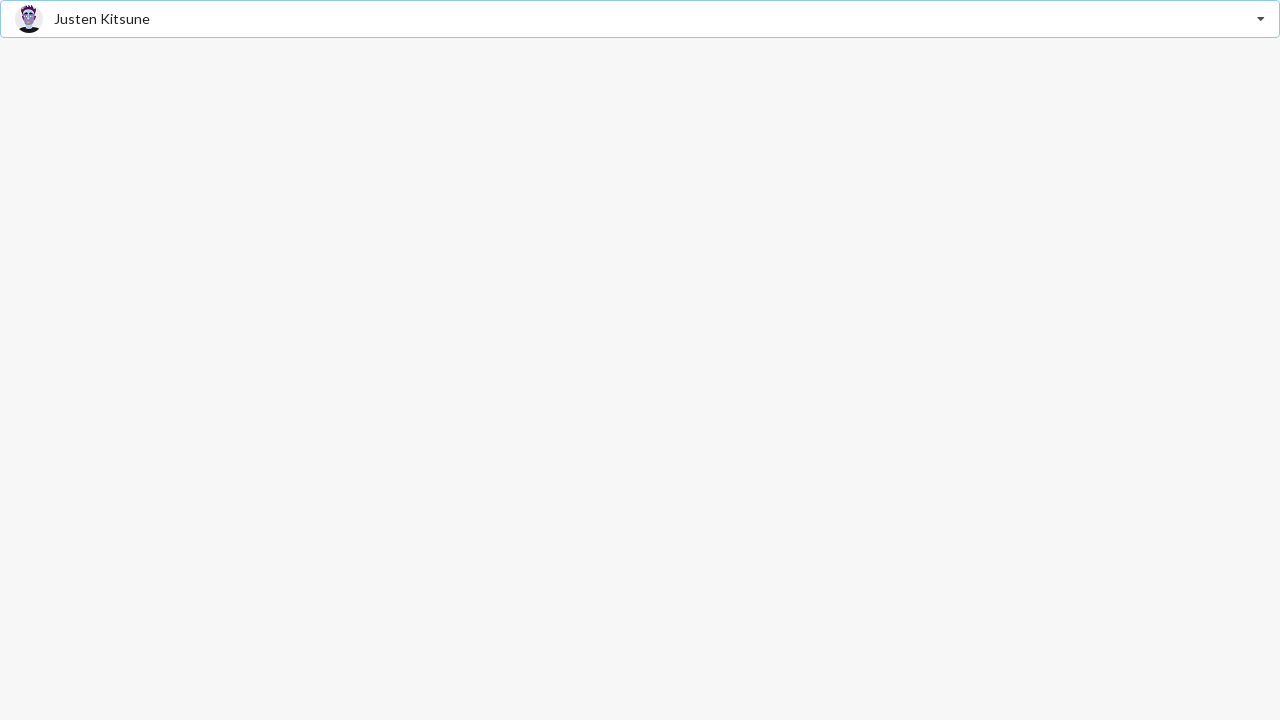